Searches for HTML Tutorial using search box

Starting URL: https://www.w3schools.com/

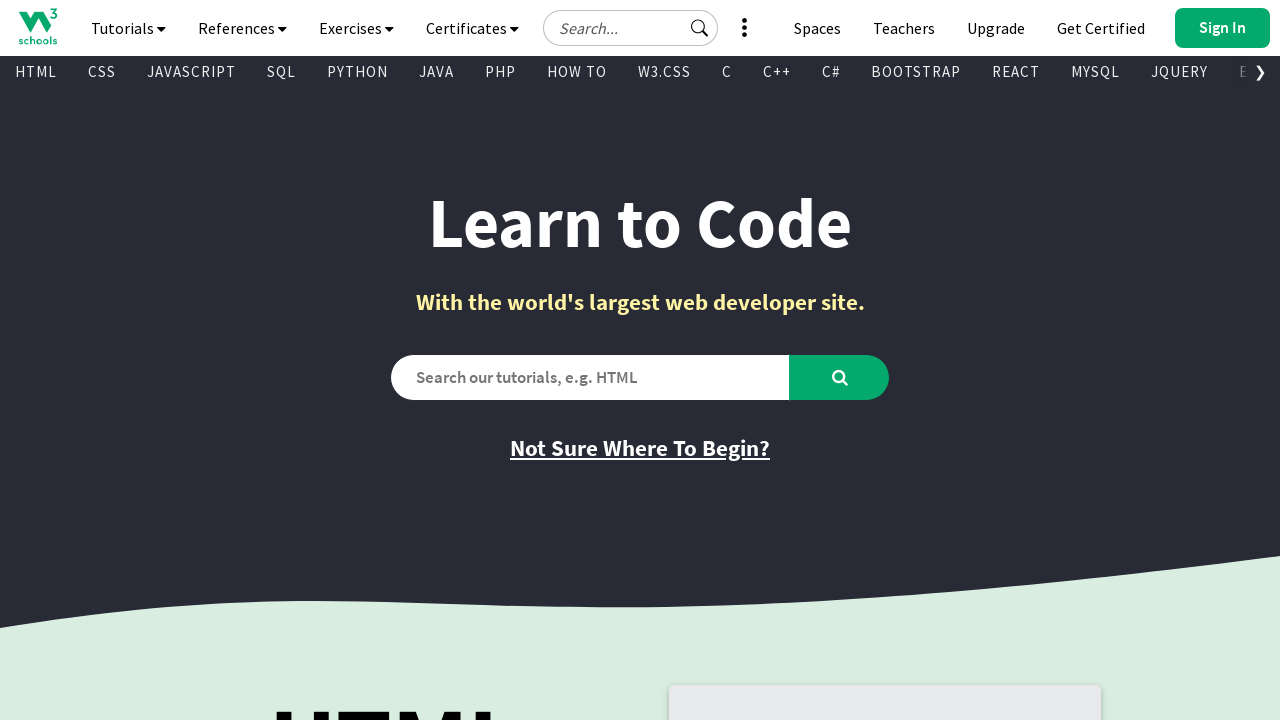

Filled search box with 'HTML Tutorial' on #search2
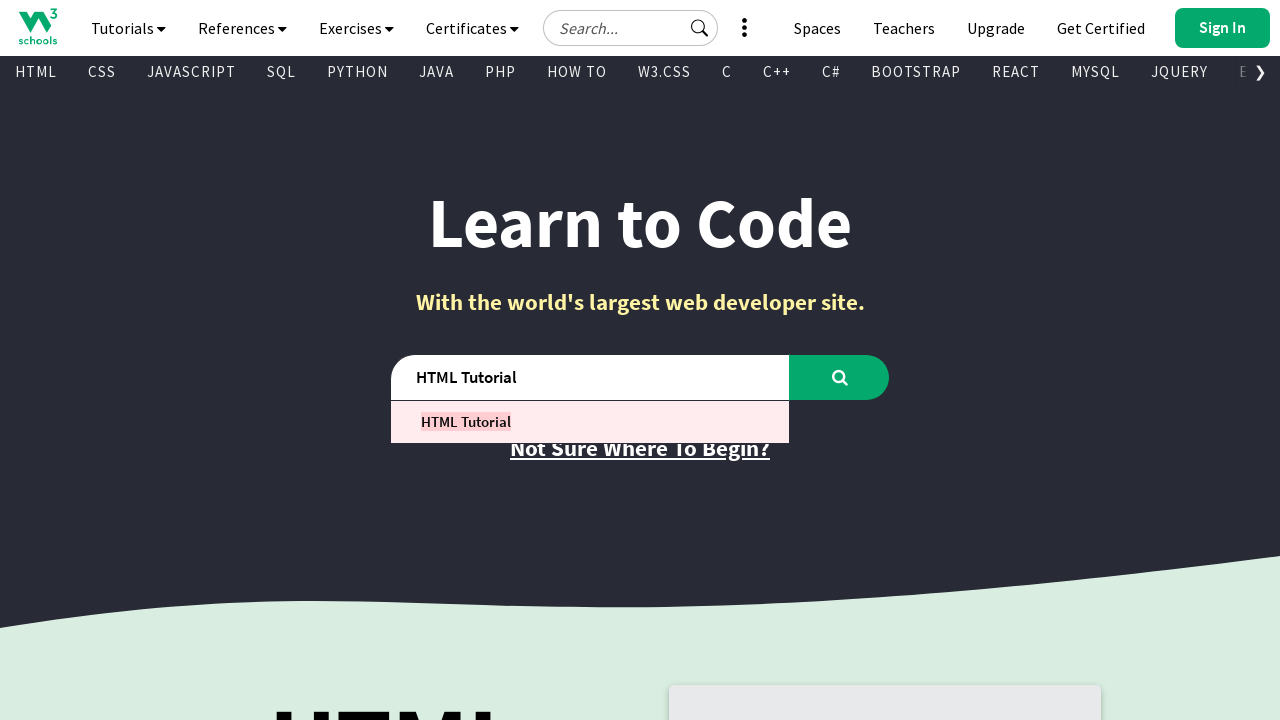

Clicked search button to search for HTML Tutorial at (840, 377) on #learntocode_searchbtn
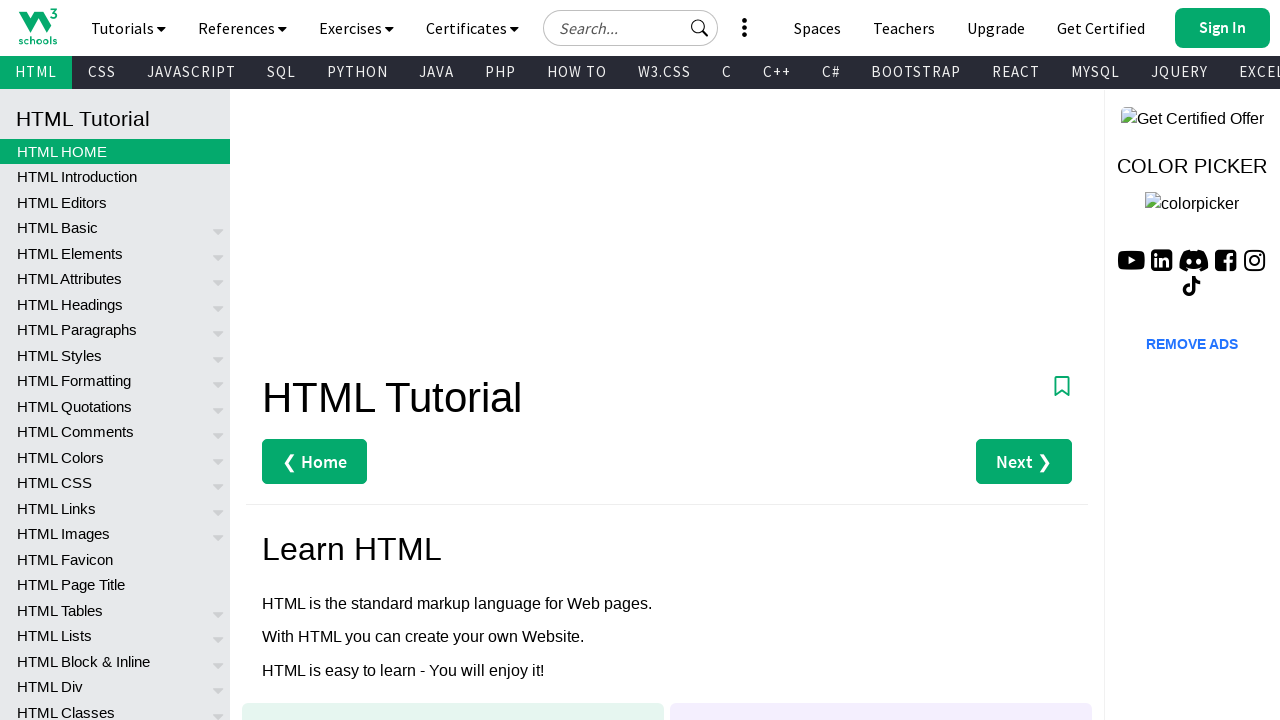

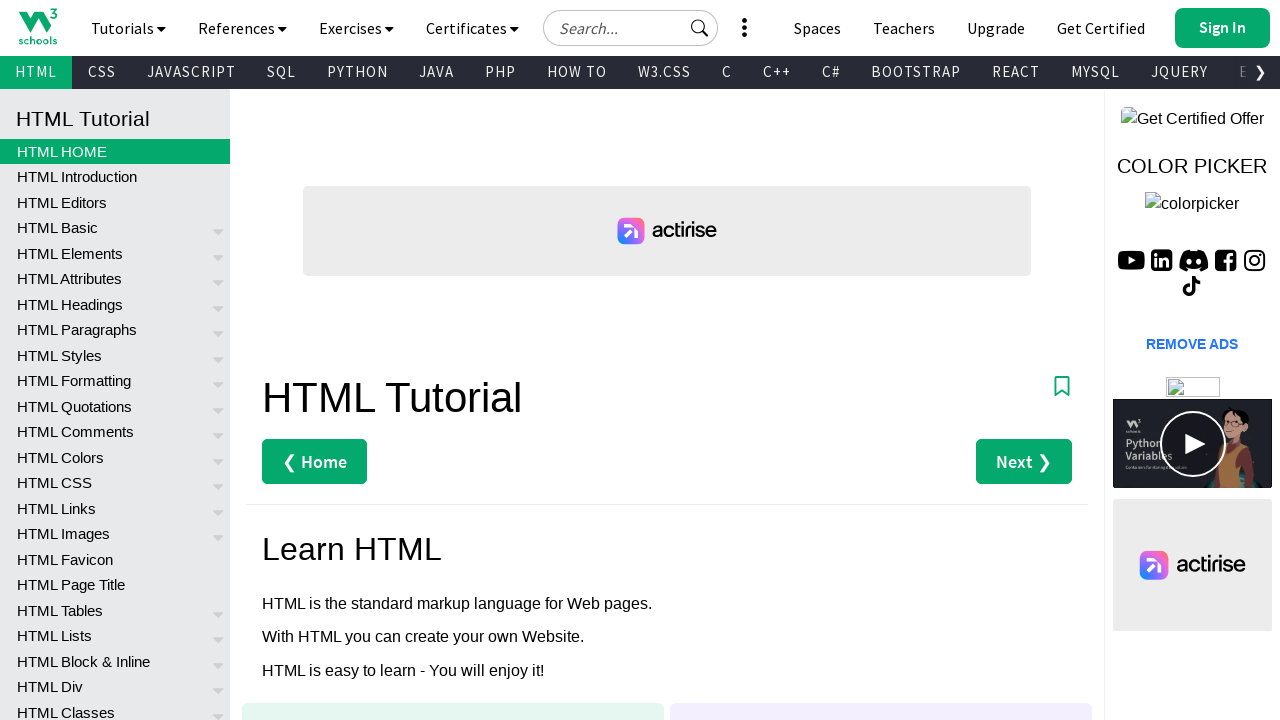